Tests dropdown selection functionality by selecting an option from a dropdown menu using its value attribute

Starting URL: https://rahulshettyacademy.com/AutomationPractice/

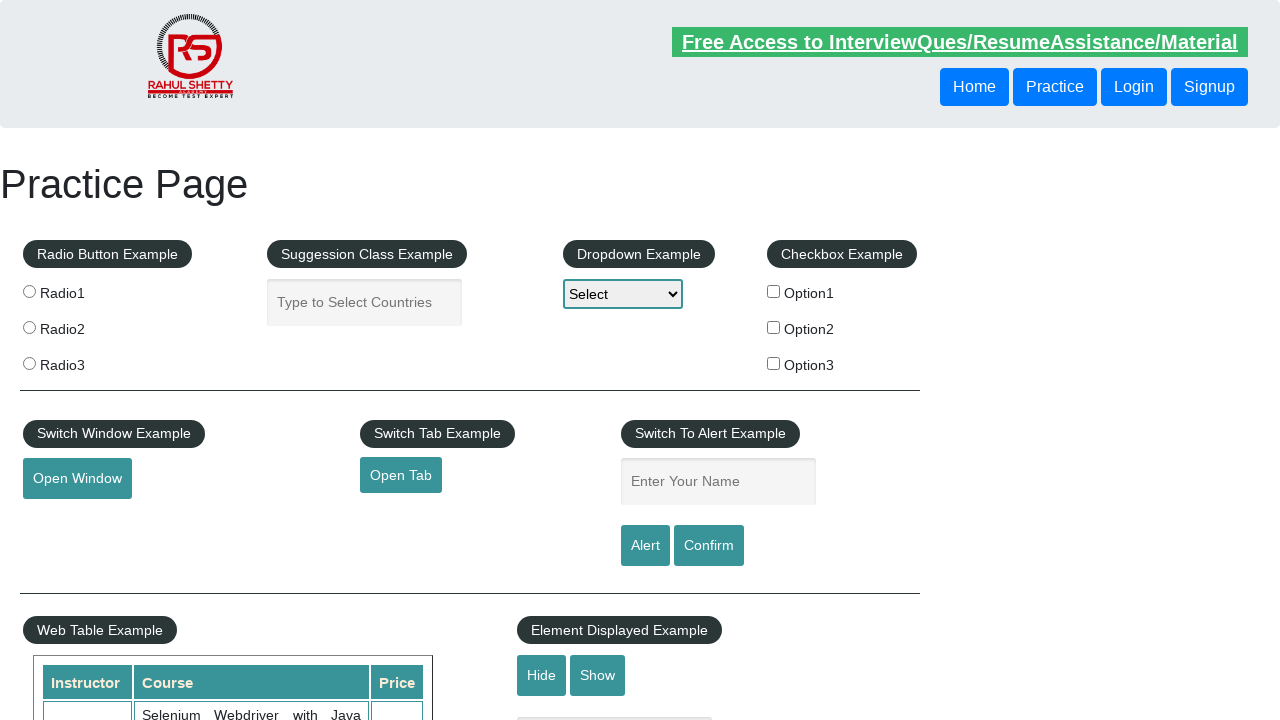

Navigated to AutomationPractice website
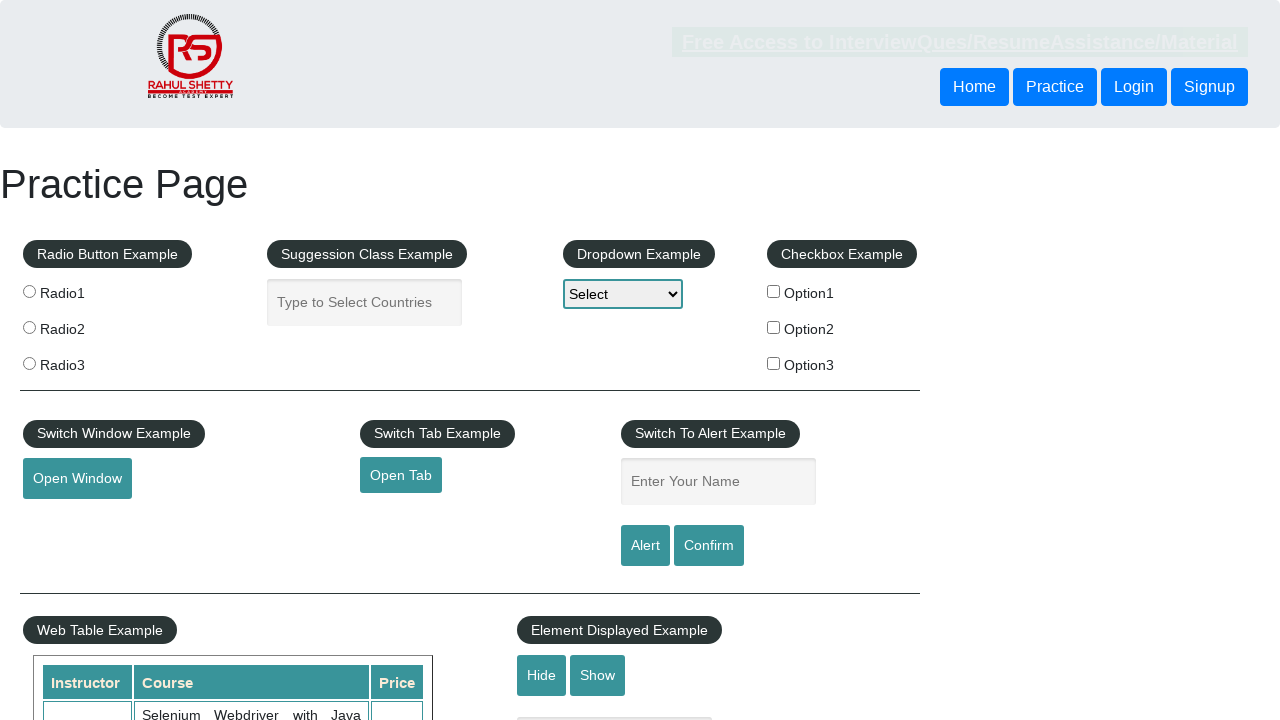

Selected 'option2' from the dropdown menu using value attribute on #dropdown-class-example
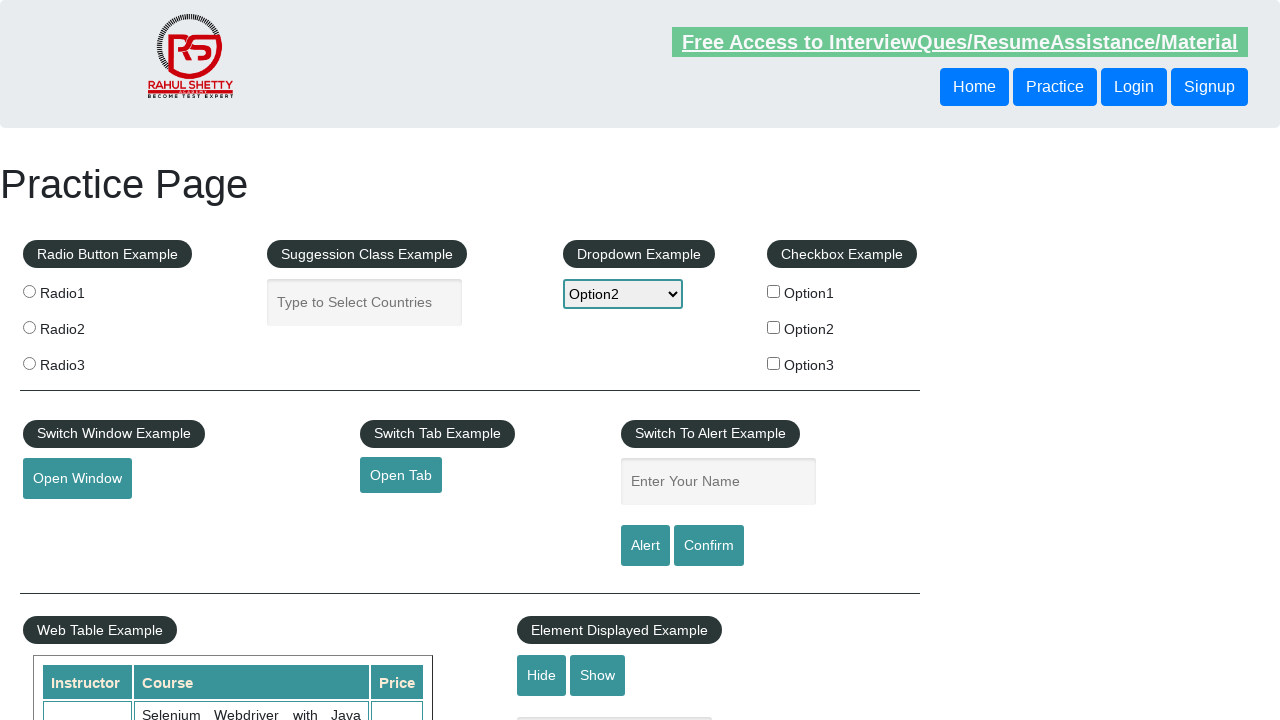

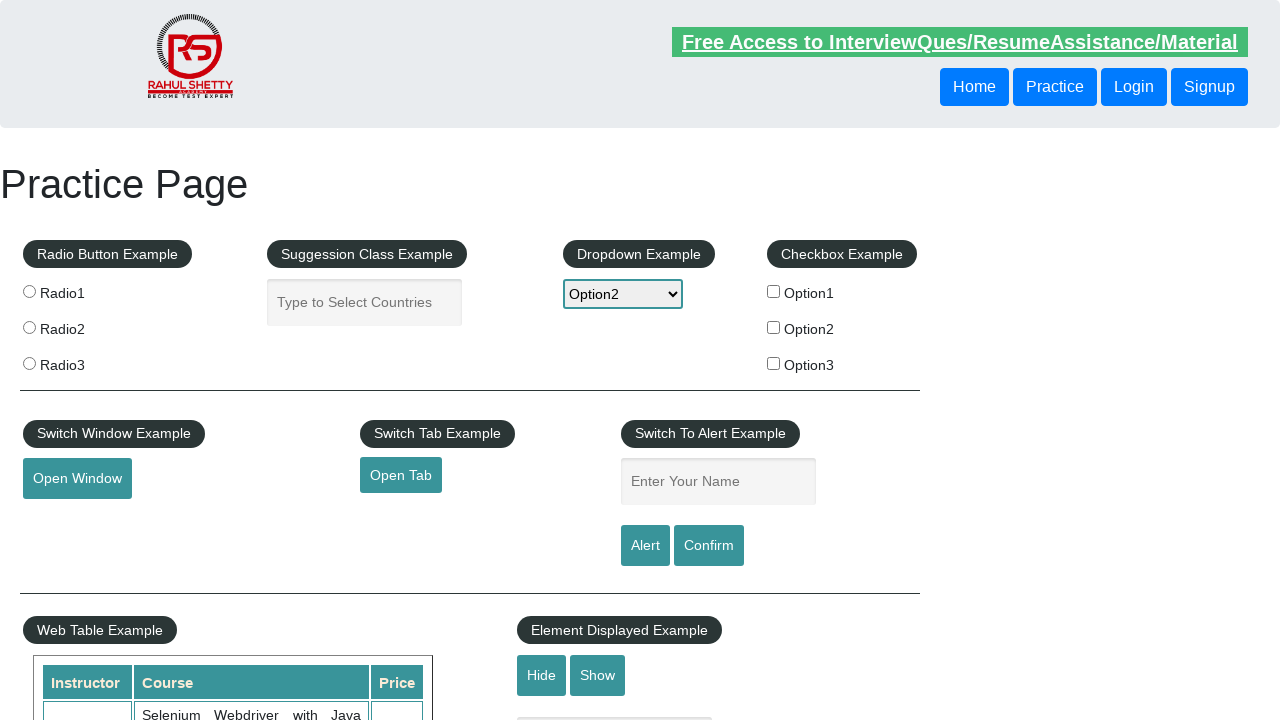